Tests dynamic controls by clicking through Dynamic Controls link, enabling a text field, entering text, and then disabling it again while verifying the state changes

Starting URL: https://the-internet.herokuapp.com/

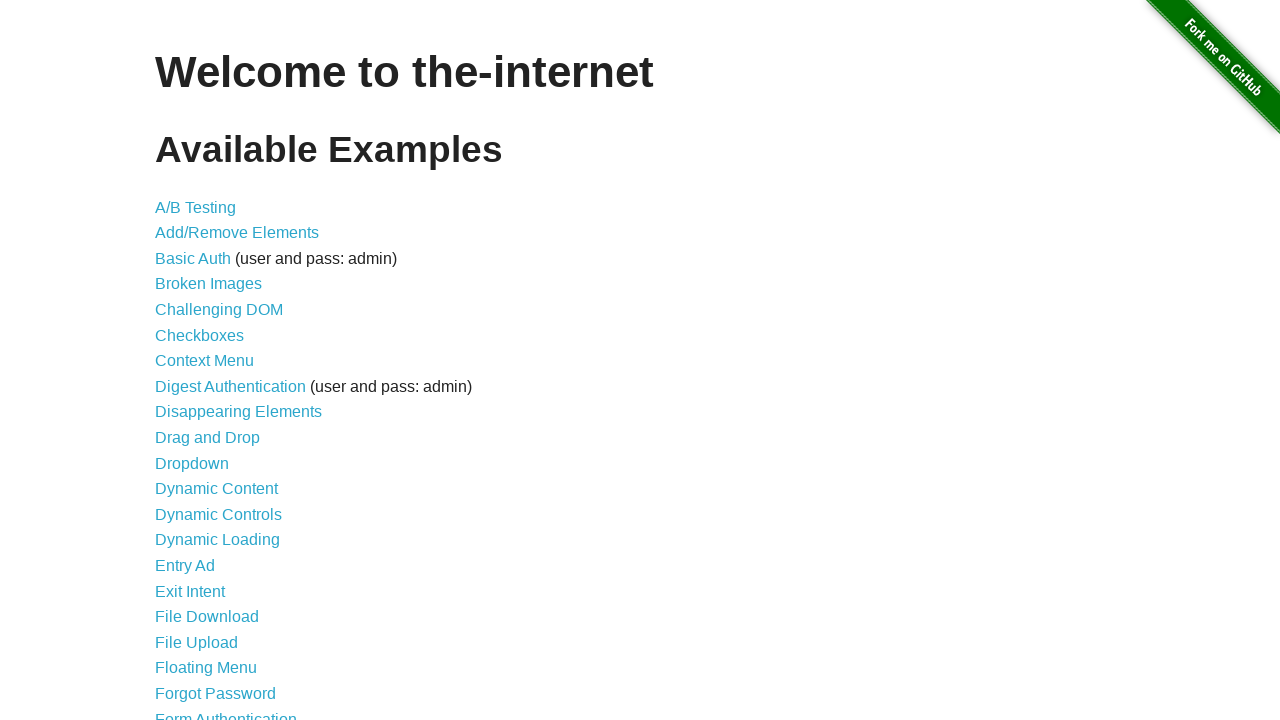

Clicked on Dynamic Controls link at (218, 514) on text=Dynamic Controls
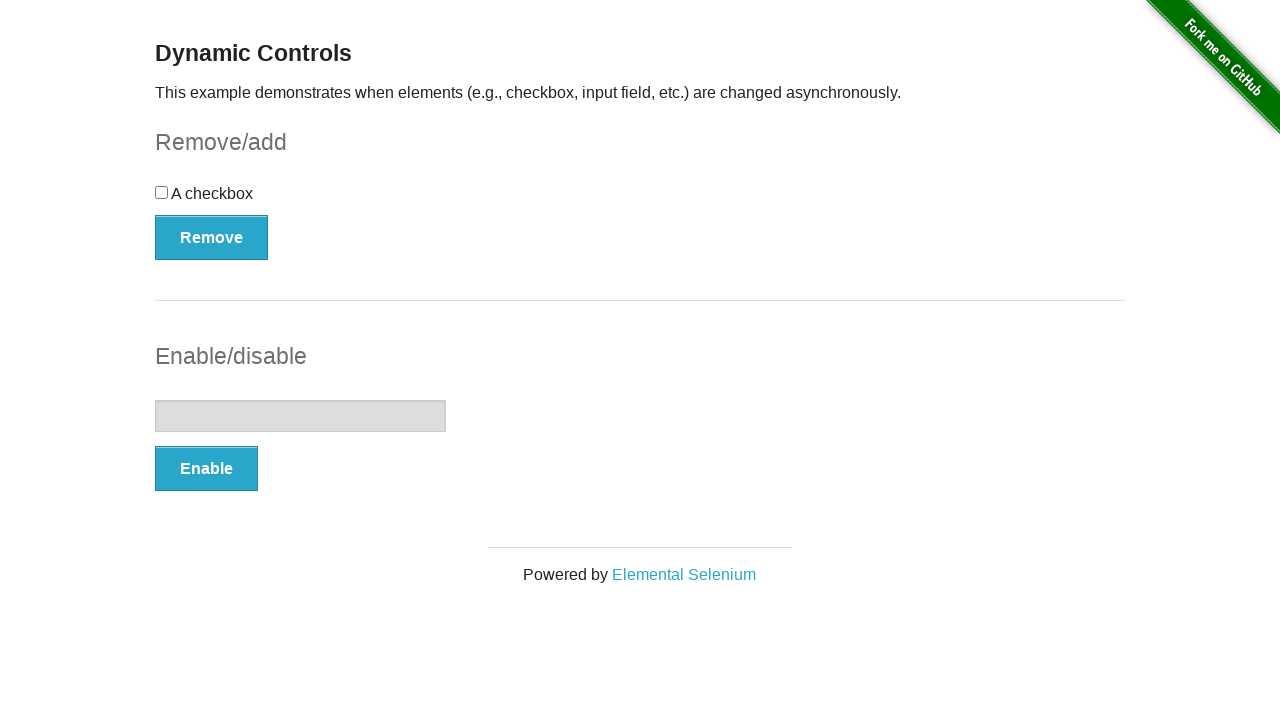

Clicked on Enable button at (206, 469) on button:has-text('Enable')
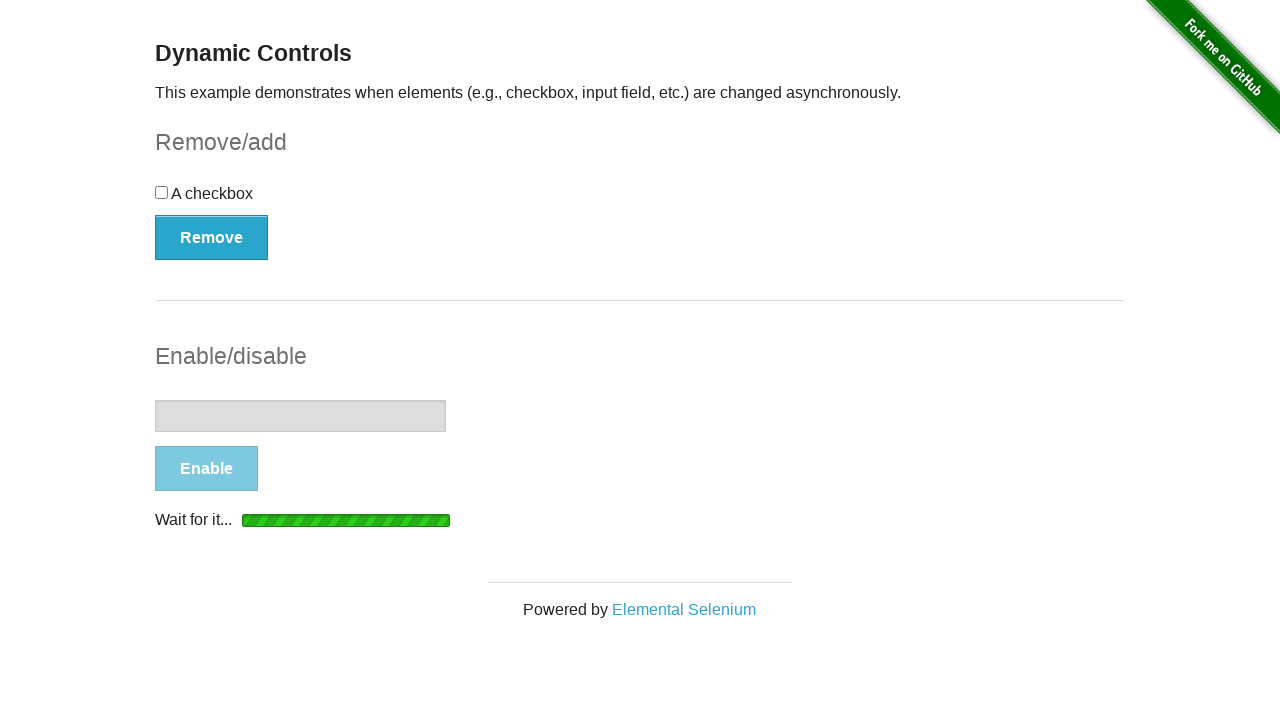

Waited for Disable button to appear, confirming text field is enabled
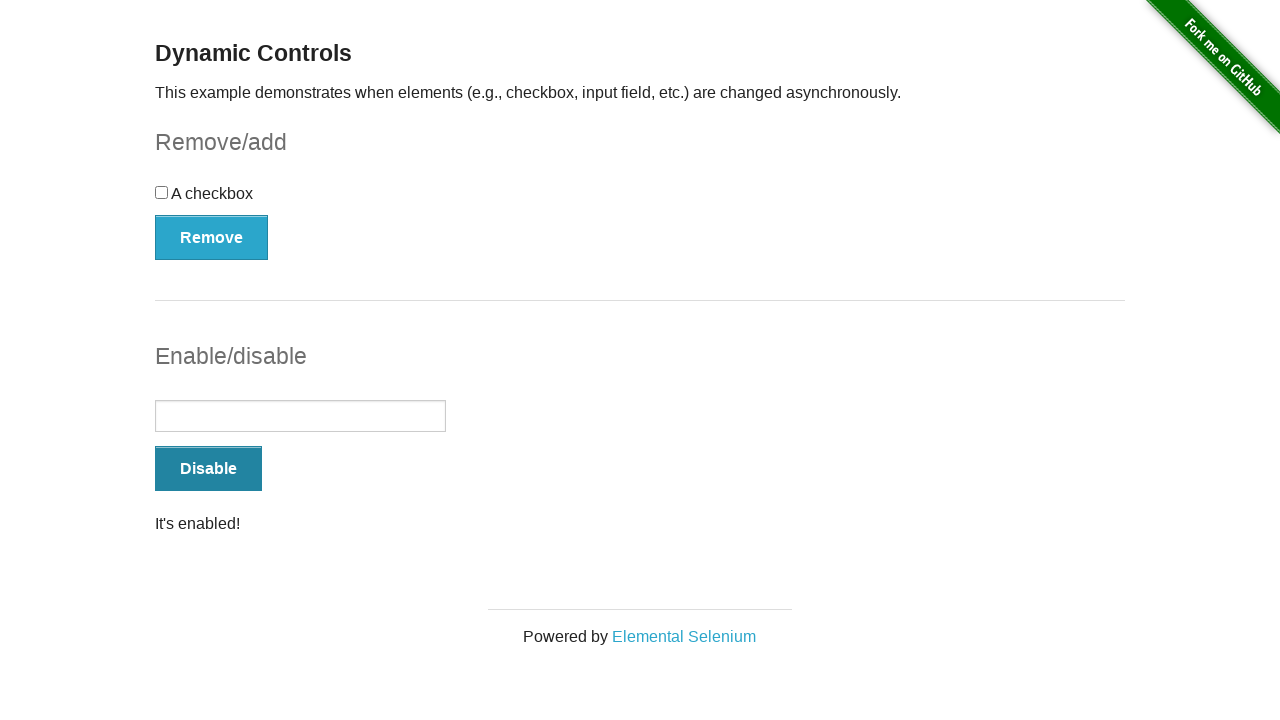

Entered 'Hello' into the enabled text field on input[type='text']
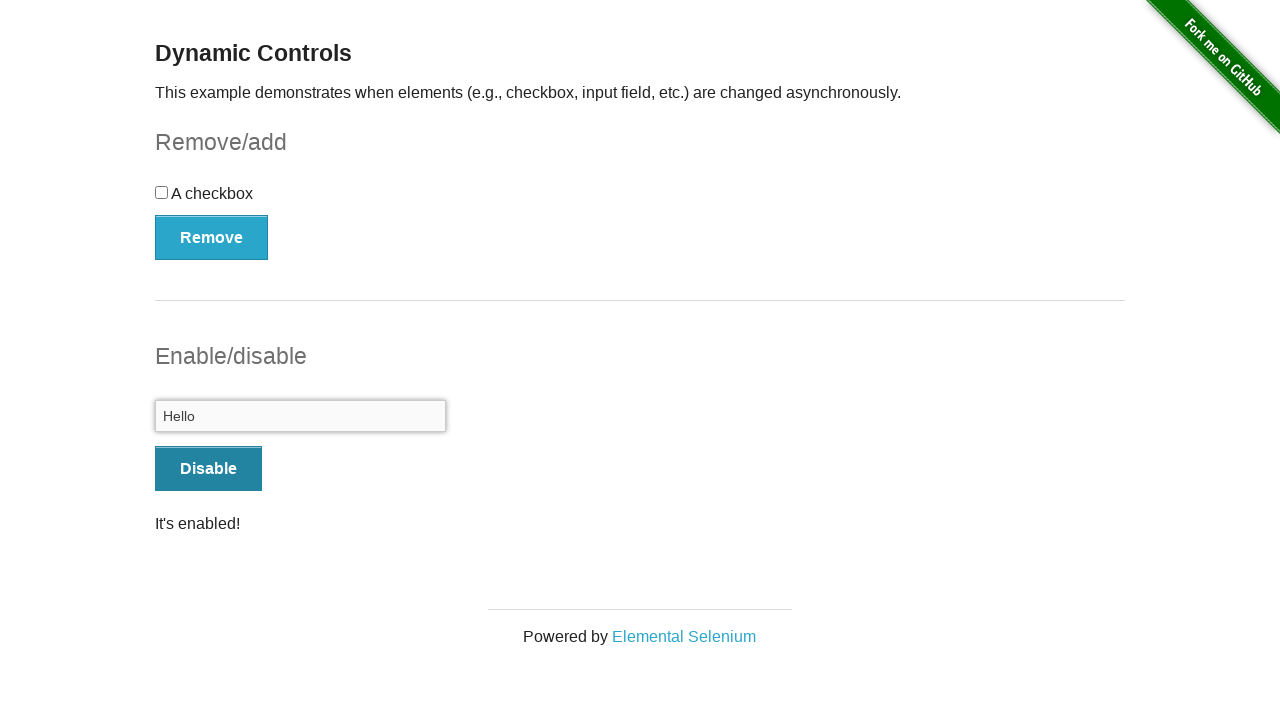

Clicked on Disable button at (208, 469) on button:has-text('Disable')
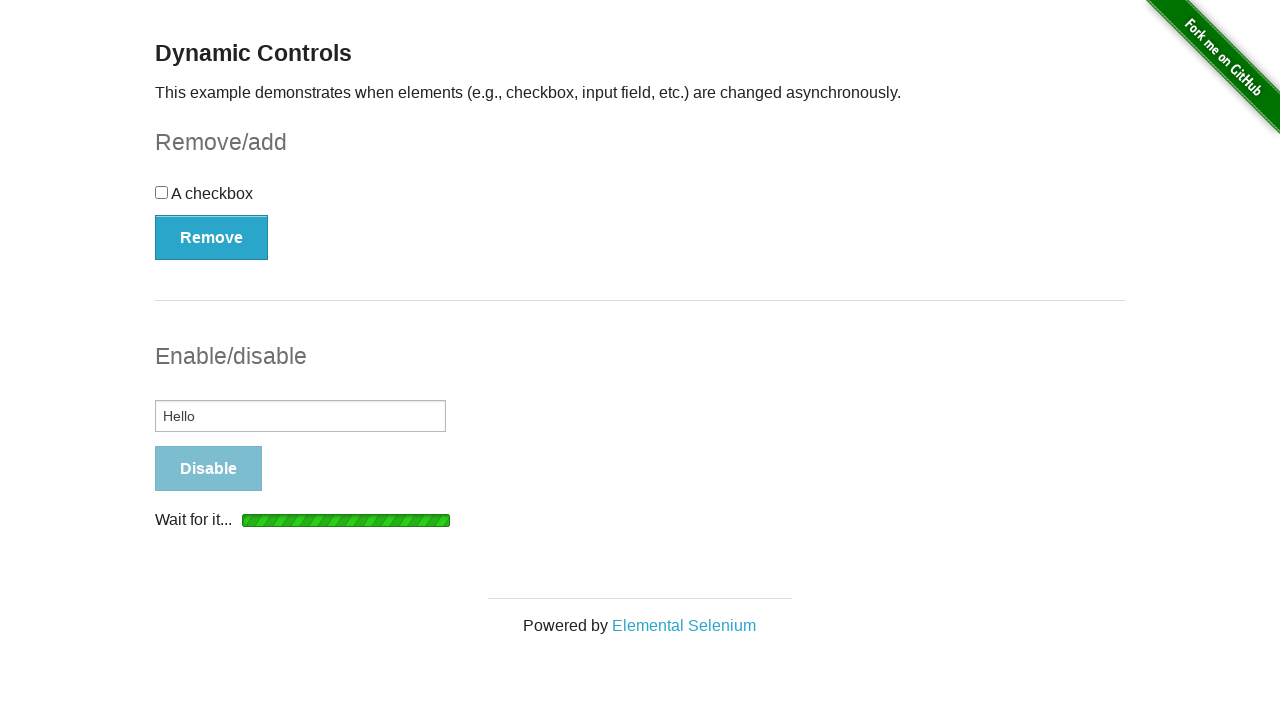

Waited for disabled message to appear, confirming text field is disabled
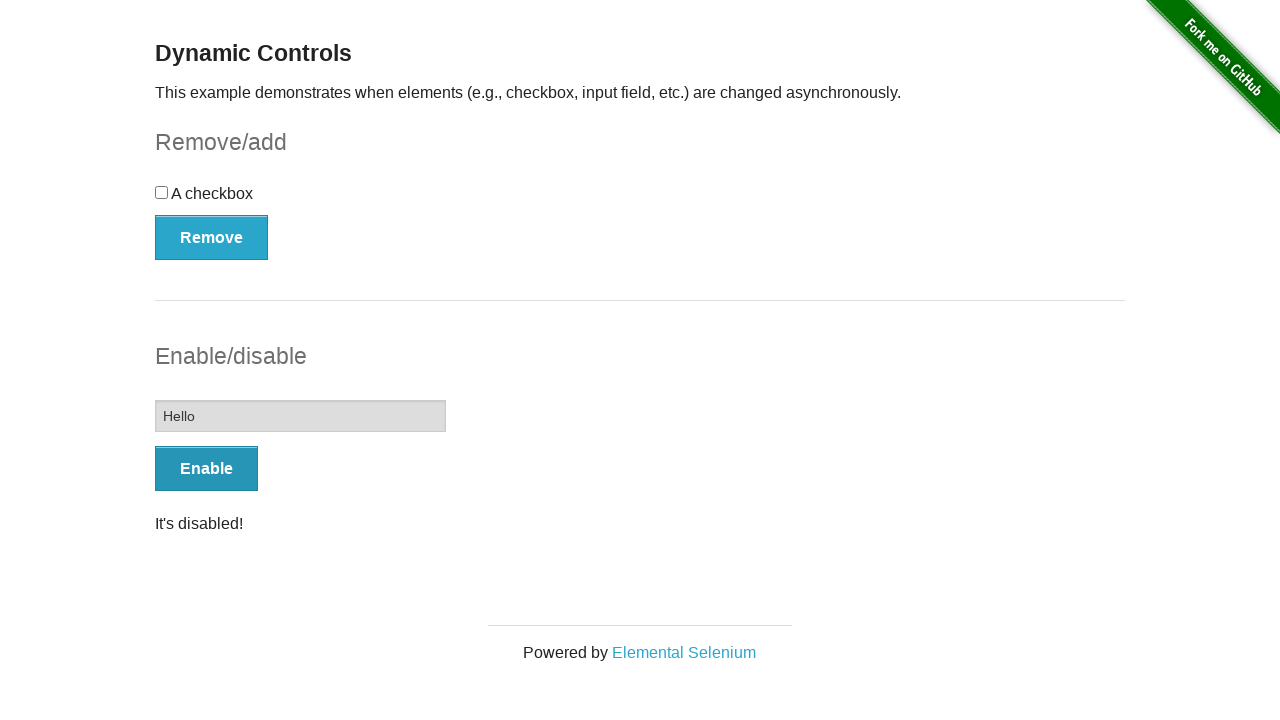

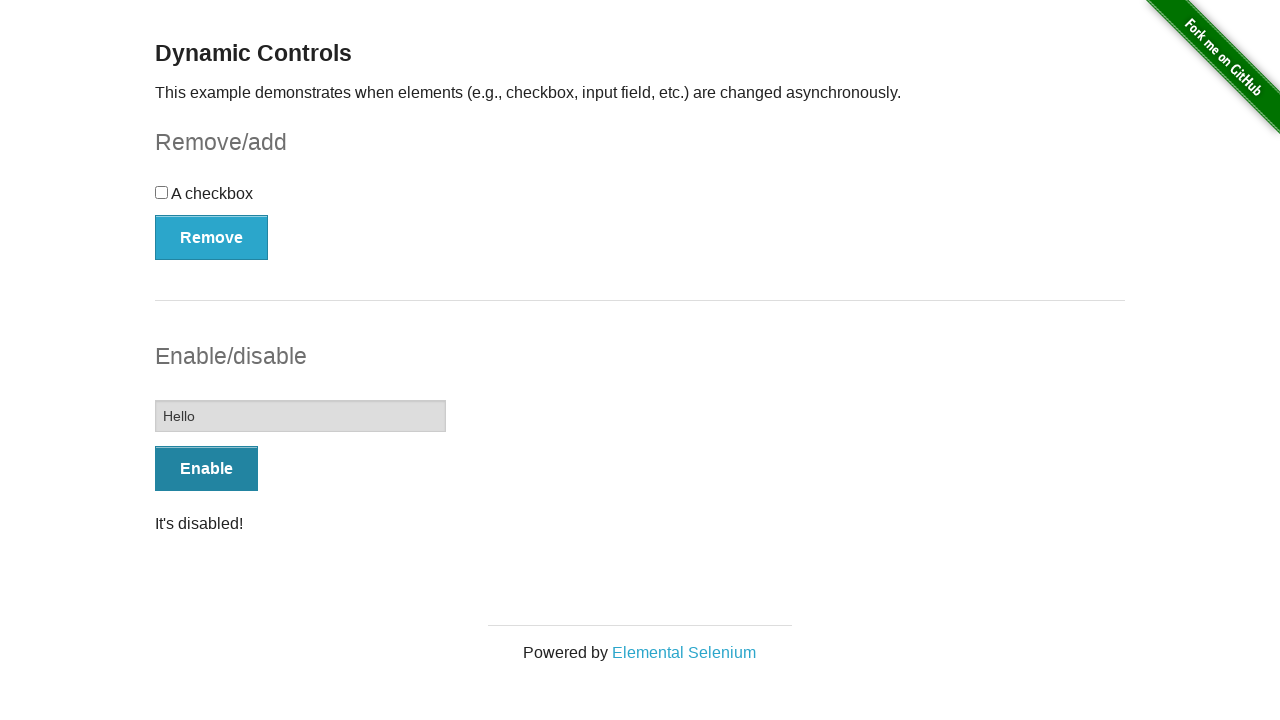